Tests clicking on the help page link ("here" link) on the login page

Starting URL: https://yedion.jce.ac.il/yedion/fireflyweb.aspx?prgname=login

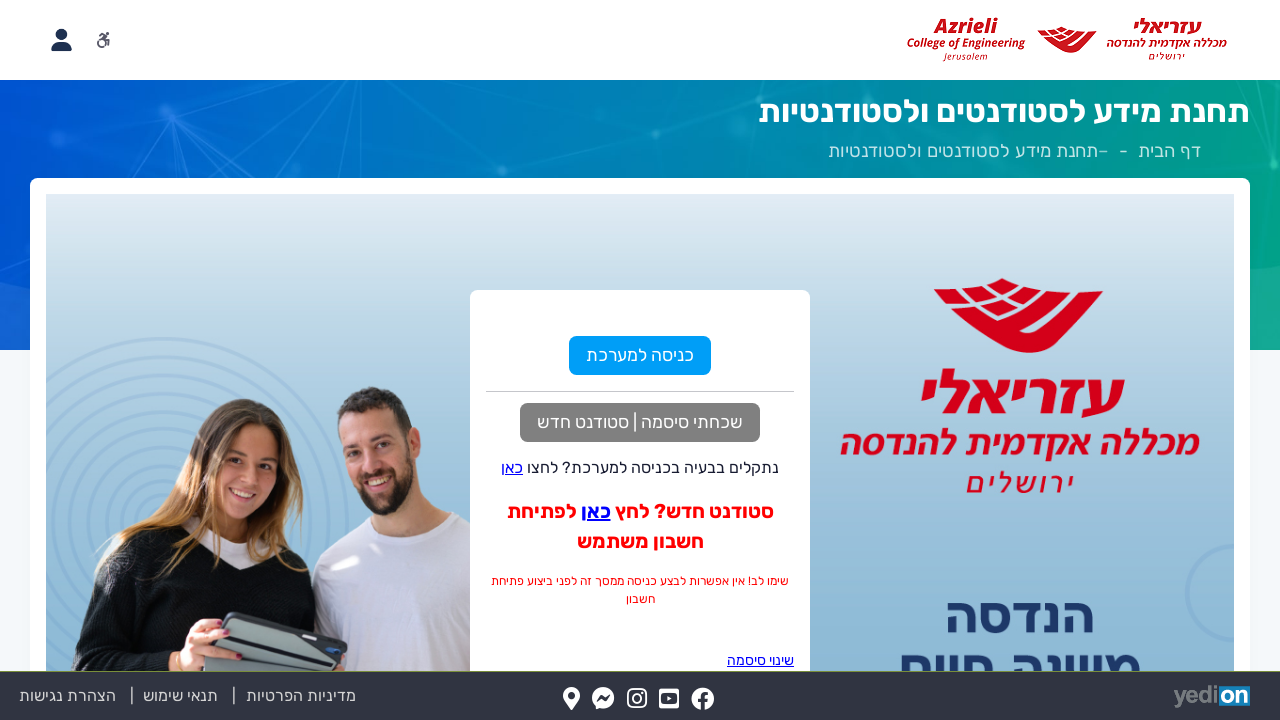

Clicked the help link ('here' link) on the login page at (512, 468) on text=כאן
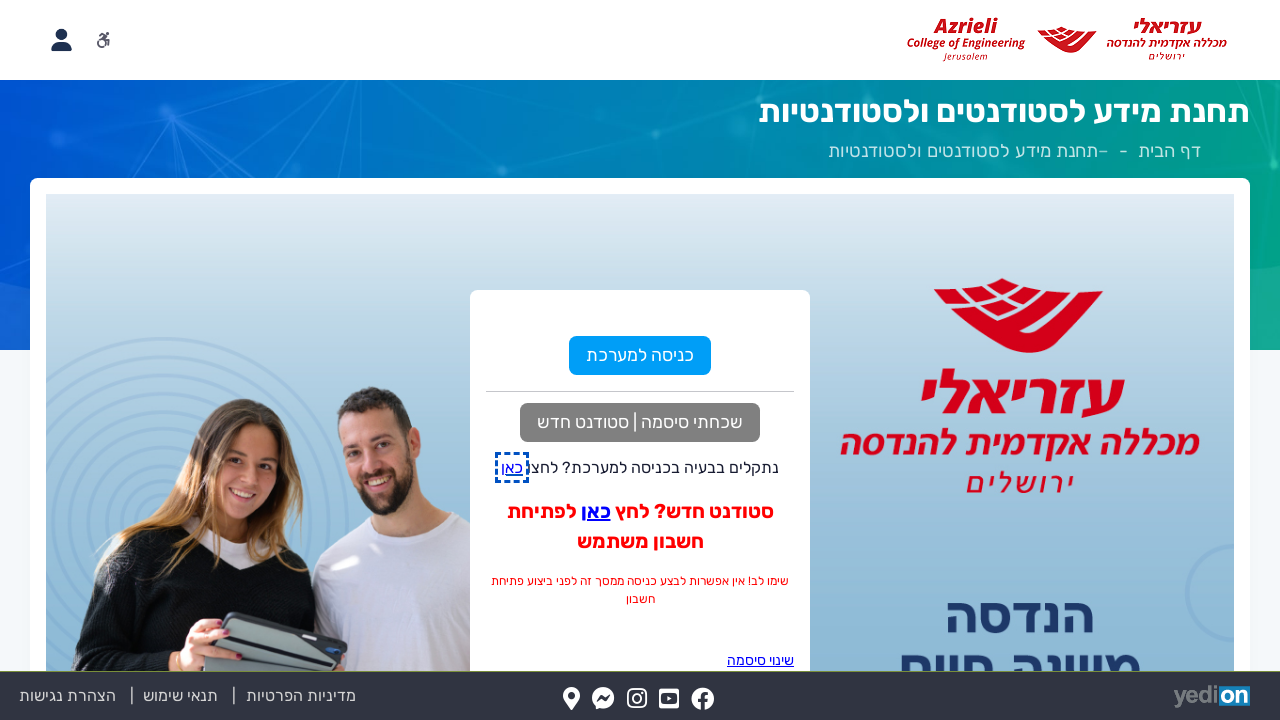

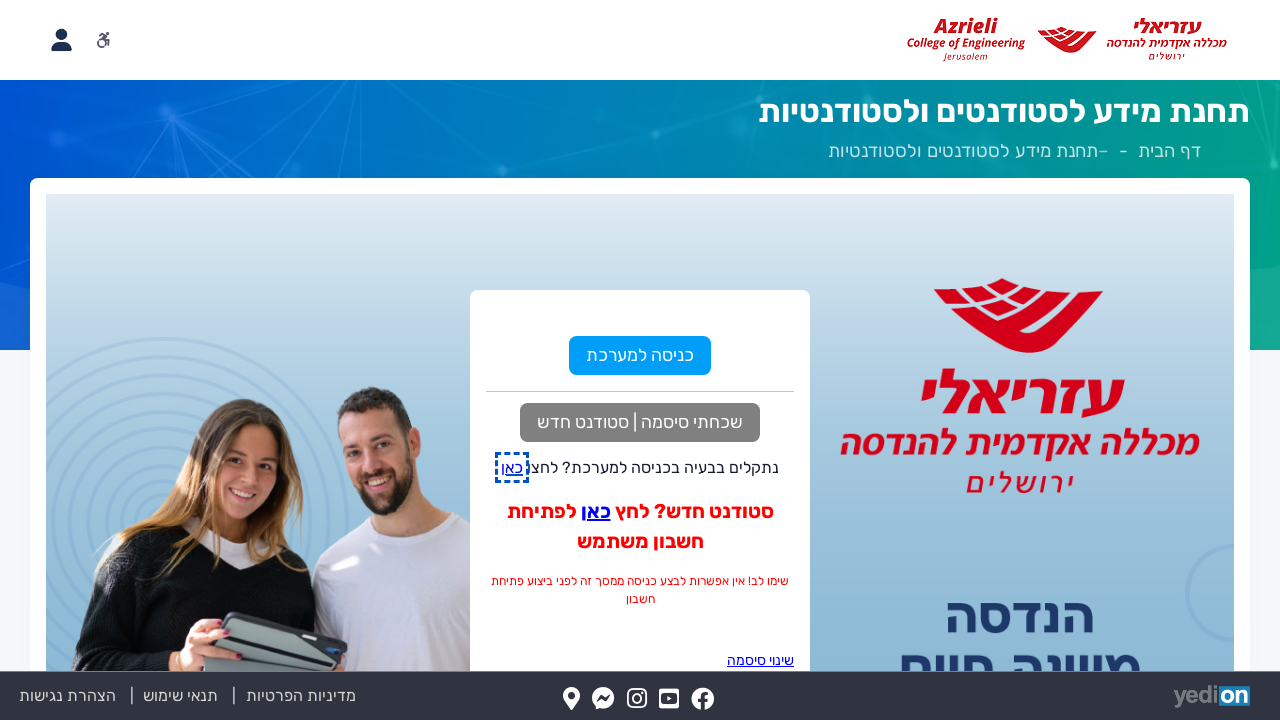